Tests scrolling to the bottom of the page using JavaScript execution

Starting URL: https://the-internet.herokuapp.com/

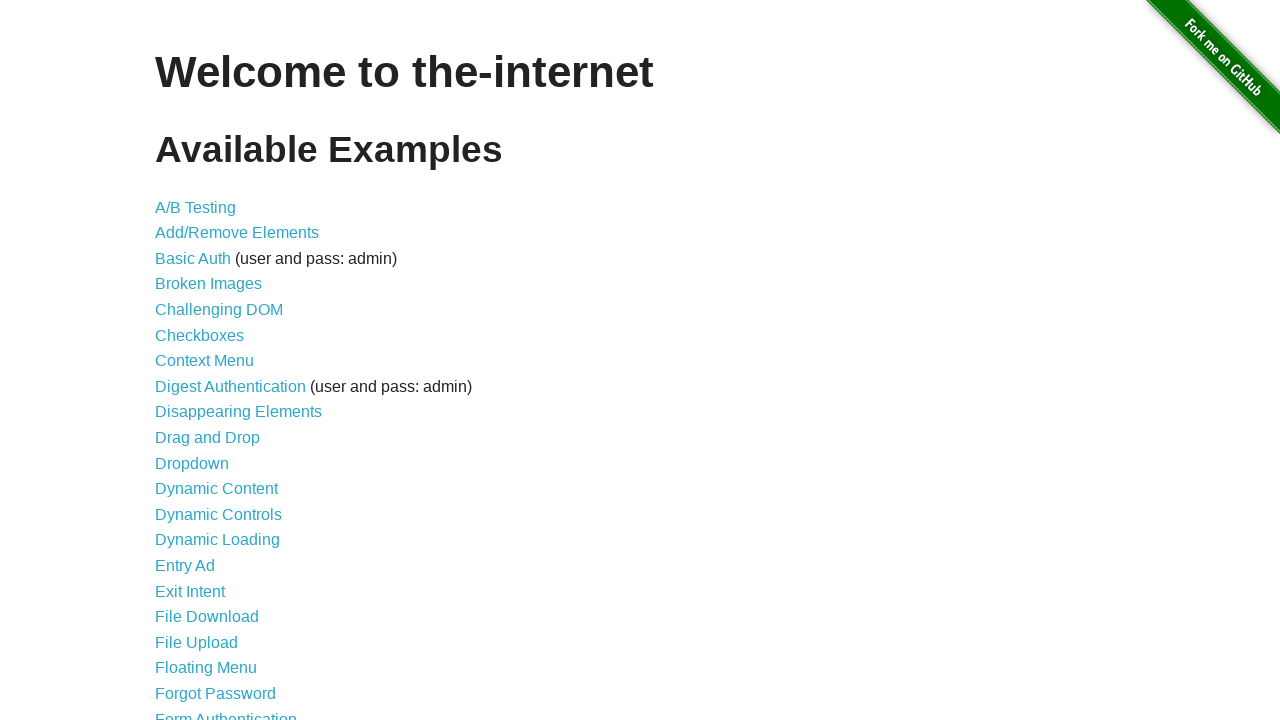

Navigated to https://the-internet.herokuapp.com/
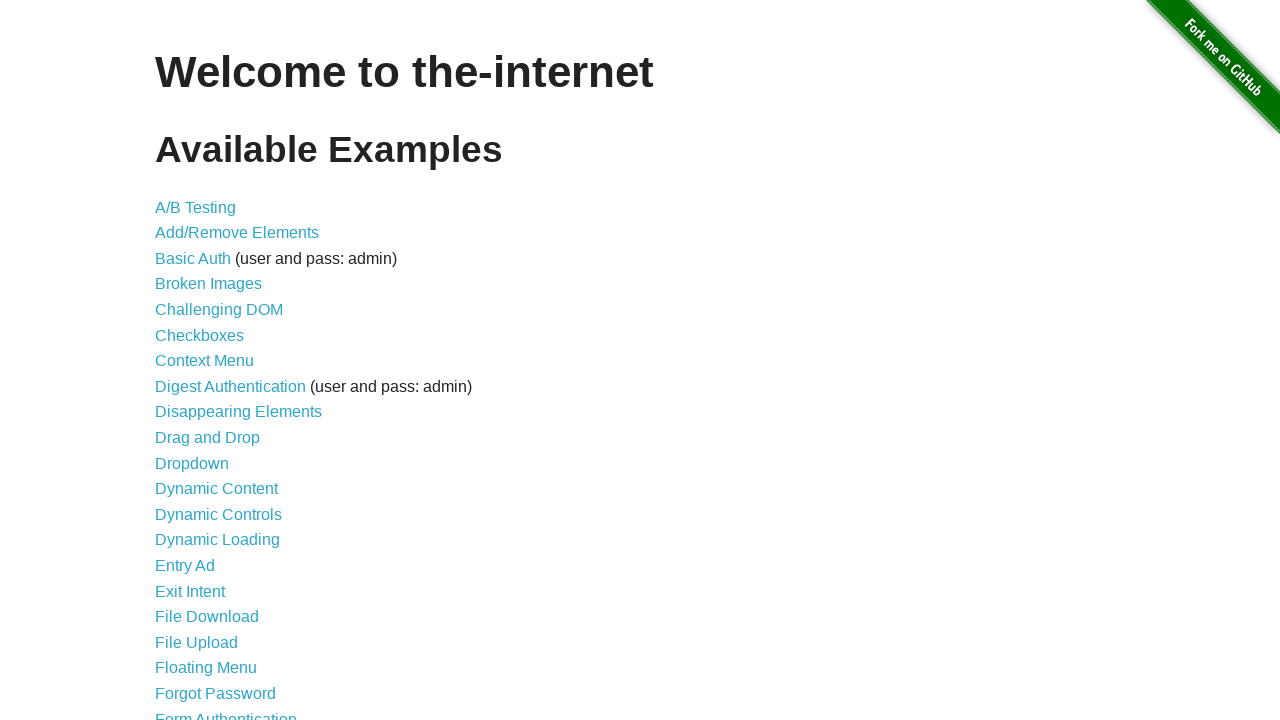

Scrolled to bottom of page using JavaScript execution
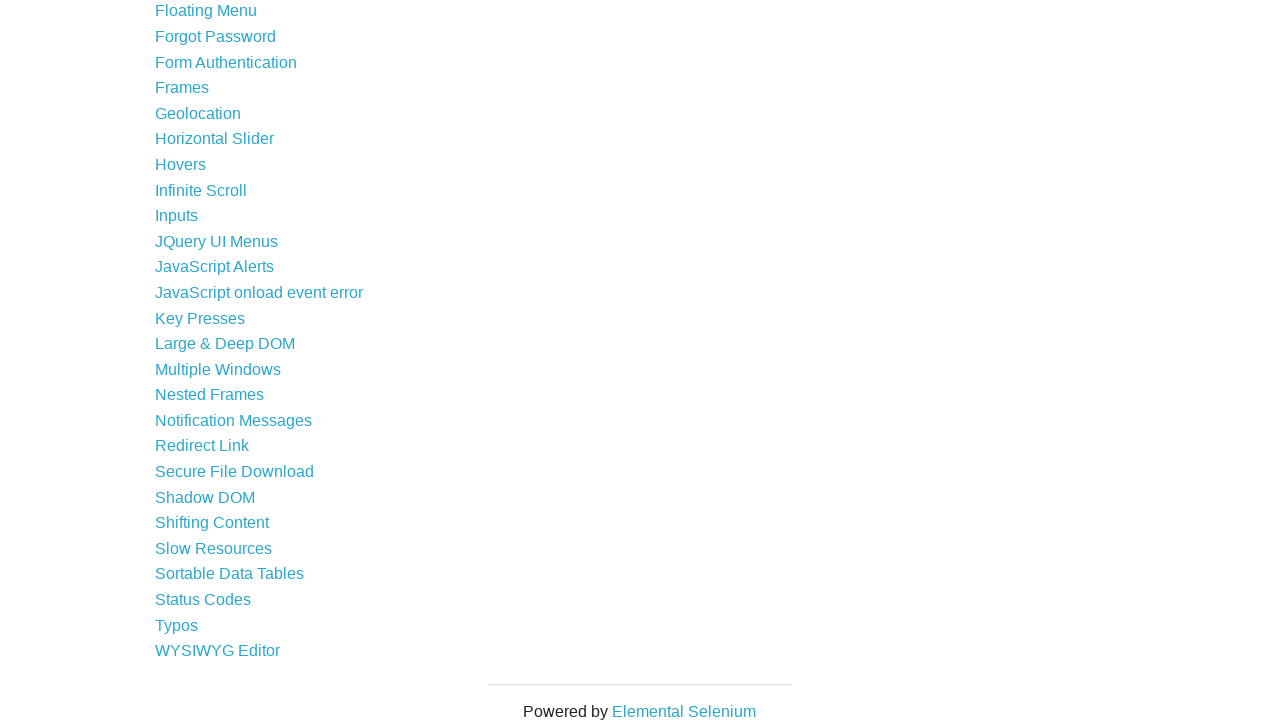

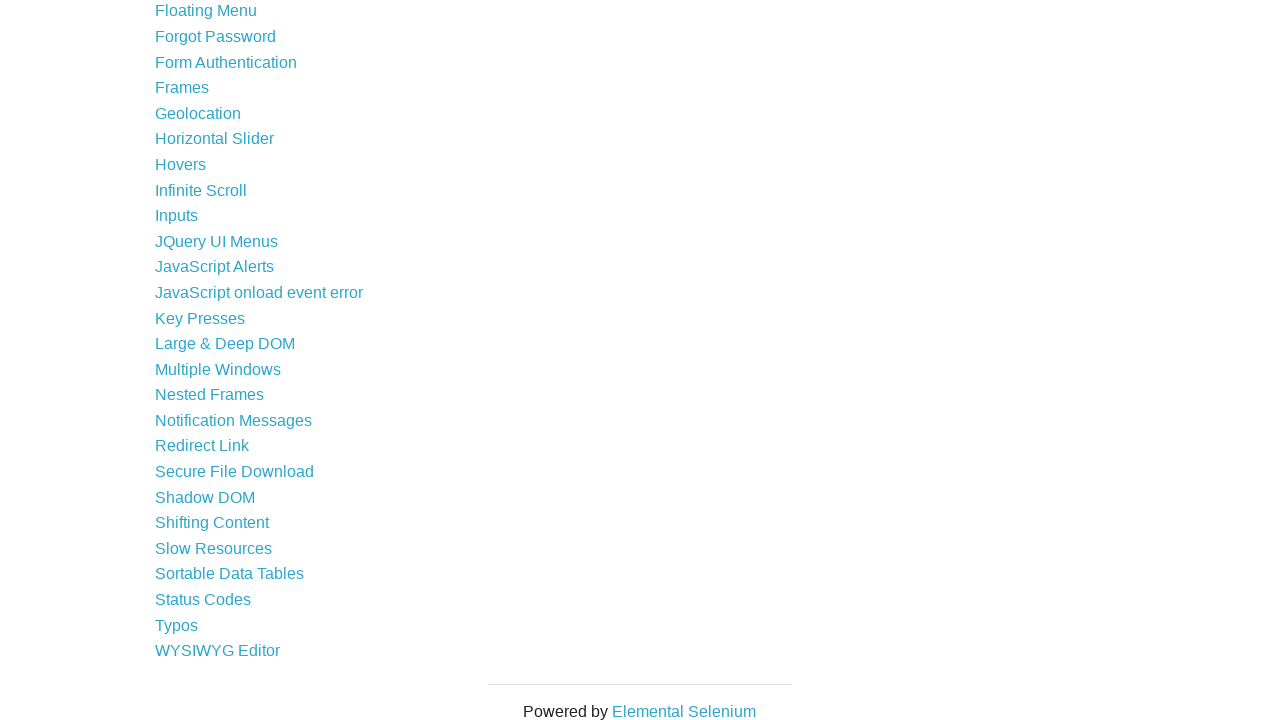